Navigates to a disease forecast map, switches to an iframe containing an SVG map, and hovers over each state path element to trigger tooltips

Starting URL: https://petdiseasealerts.org/forecast-map#/

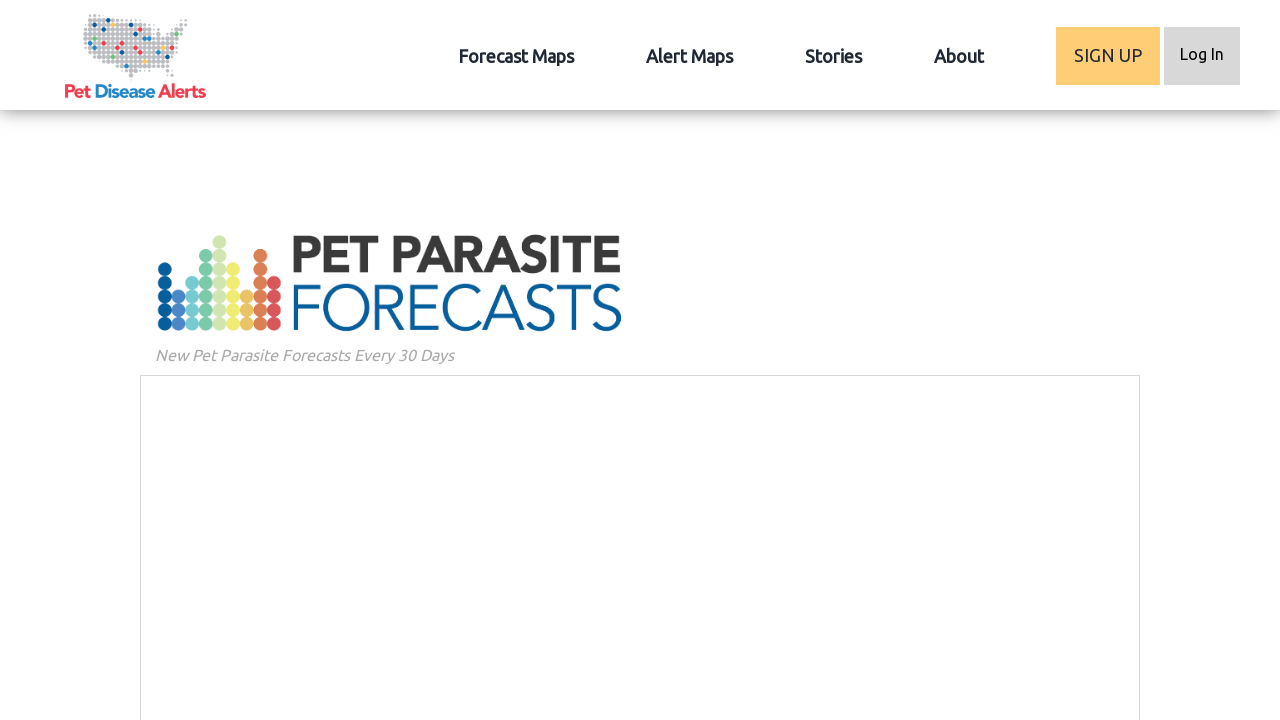

Waited 5 seconds for page to load
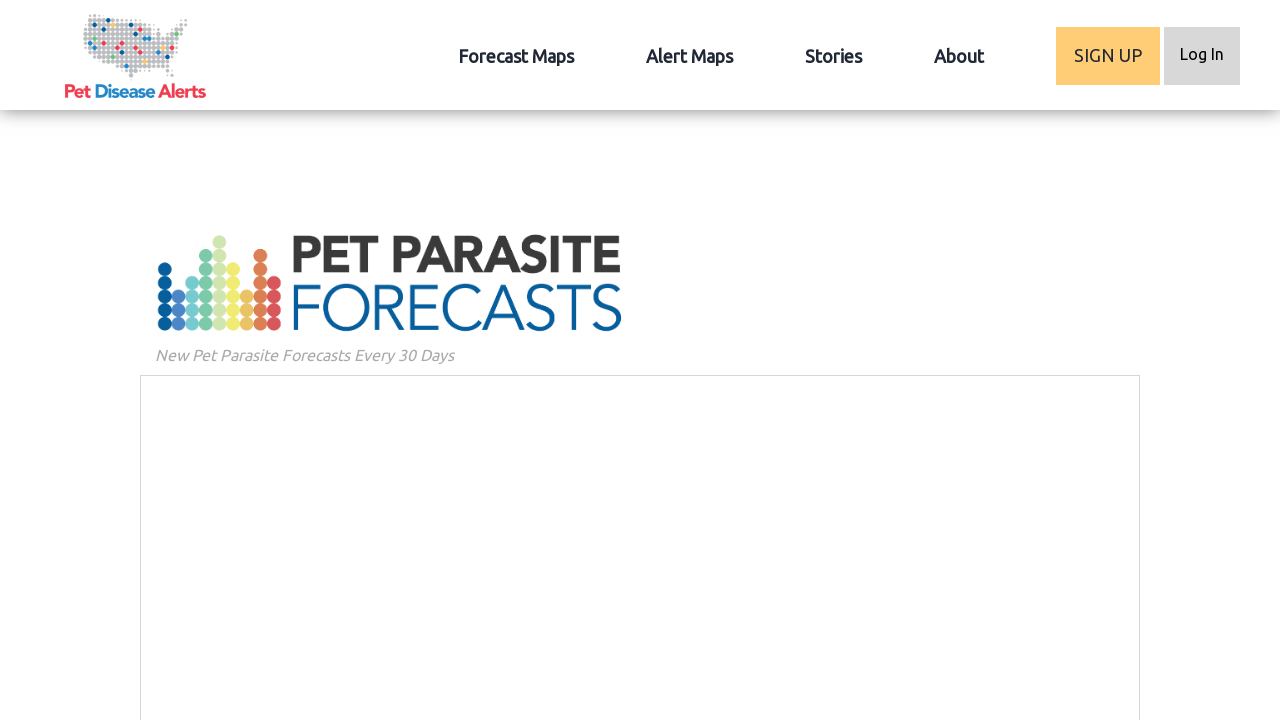

Switched to first iframe containing SVG map
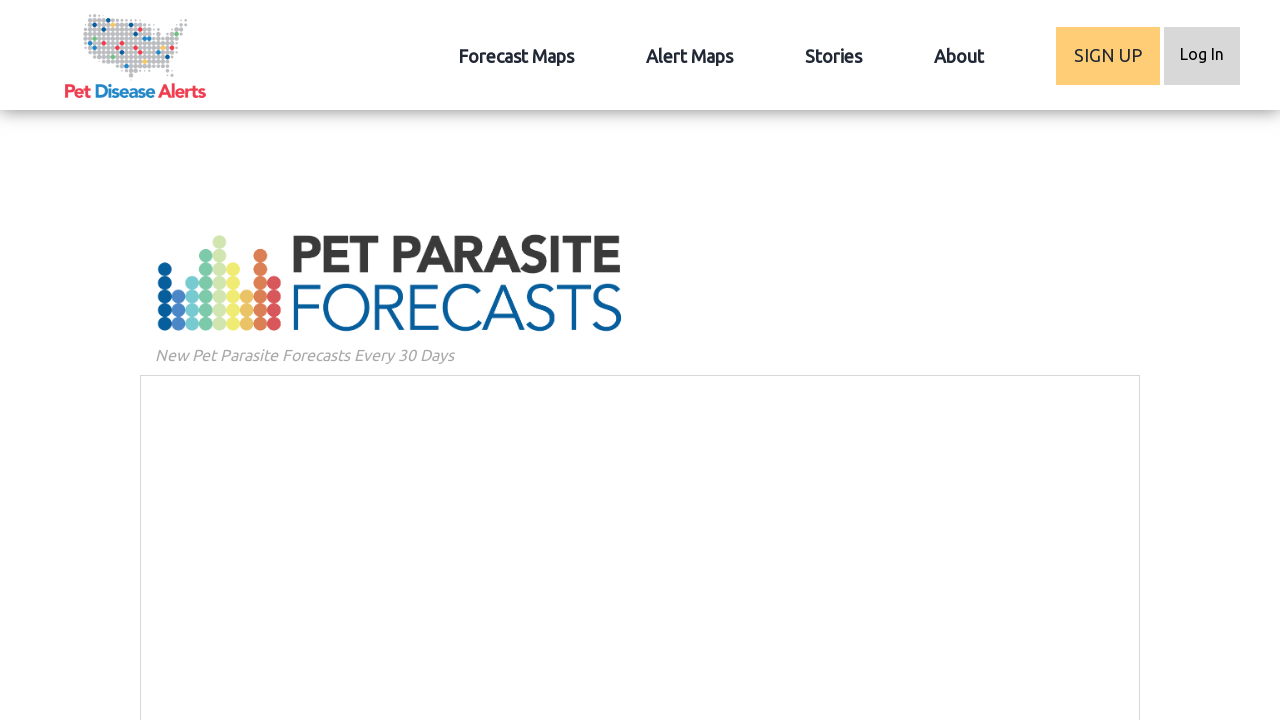

Located 0 state path elements in SVG map
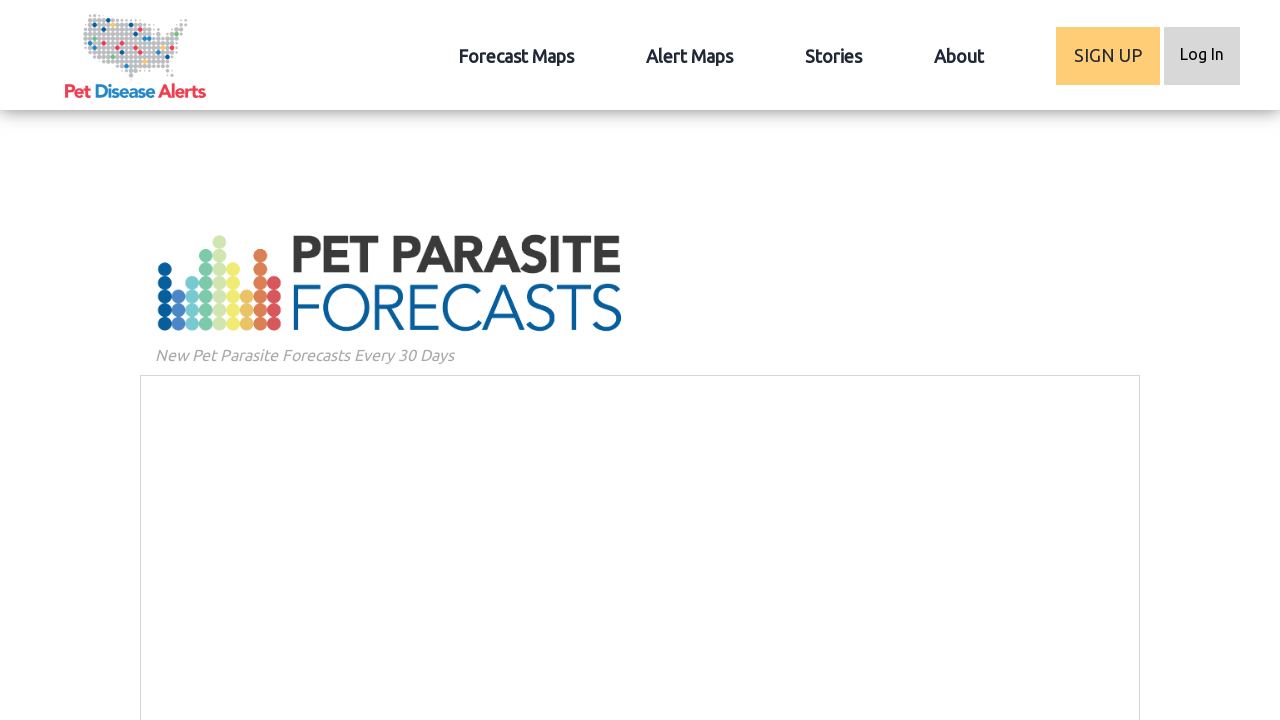

Scrolled down to make map elements visible
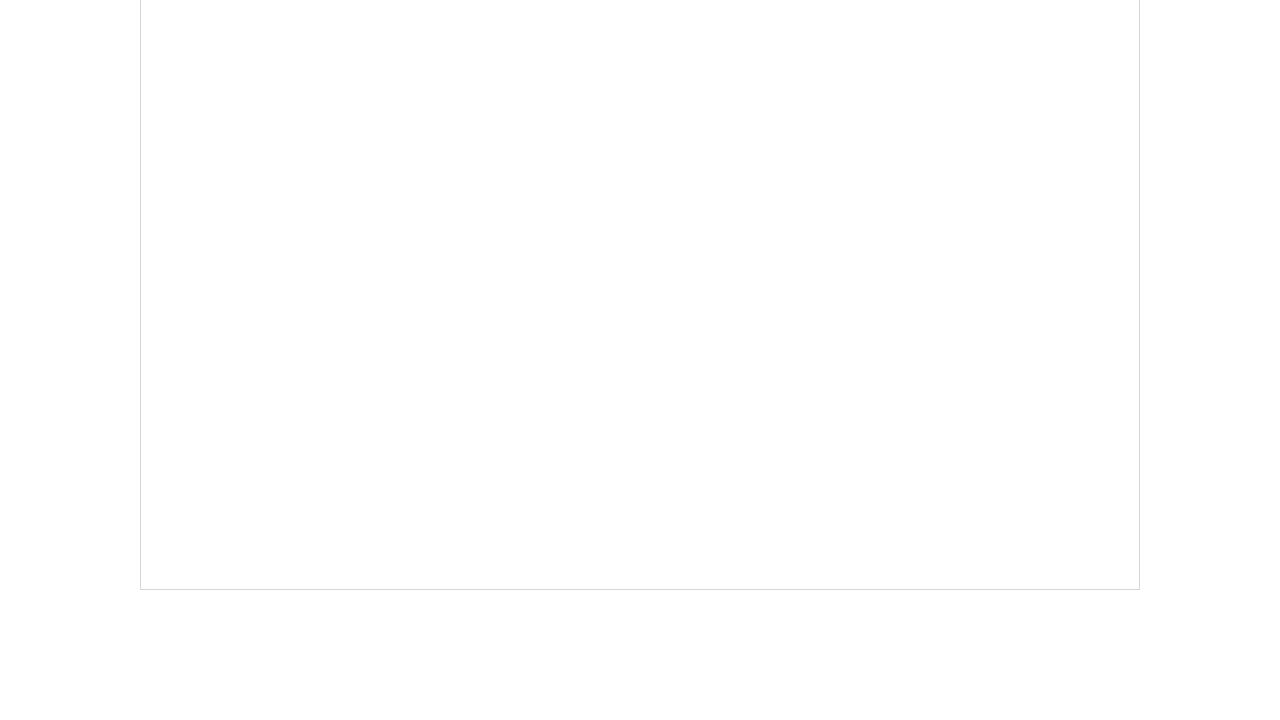

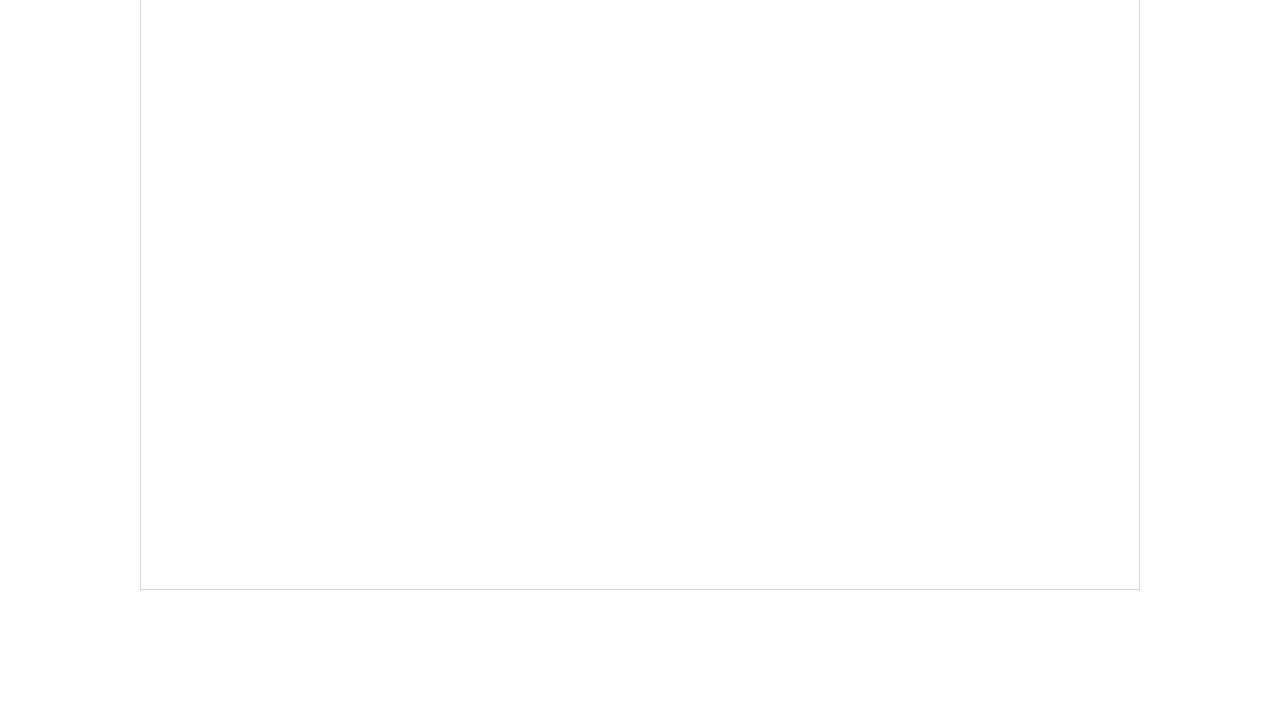